Tests the Russian rhyme search functionality by entering a word and submitting the search form

Starting URL: https://rifme.net

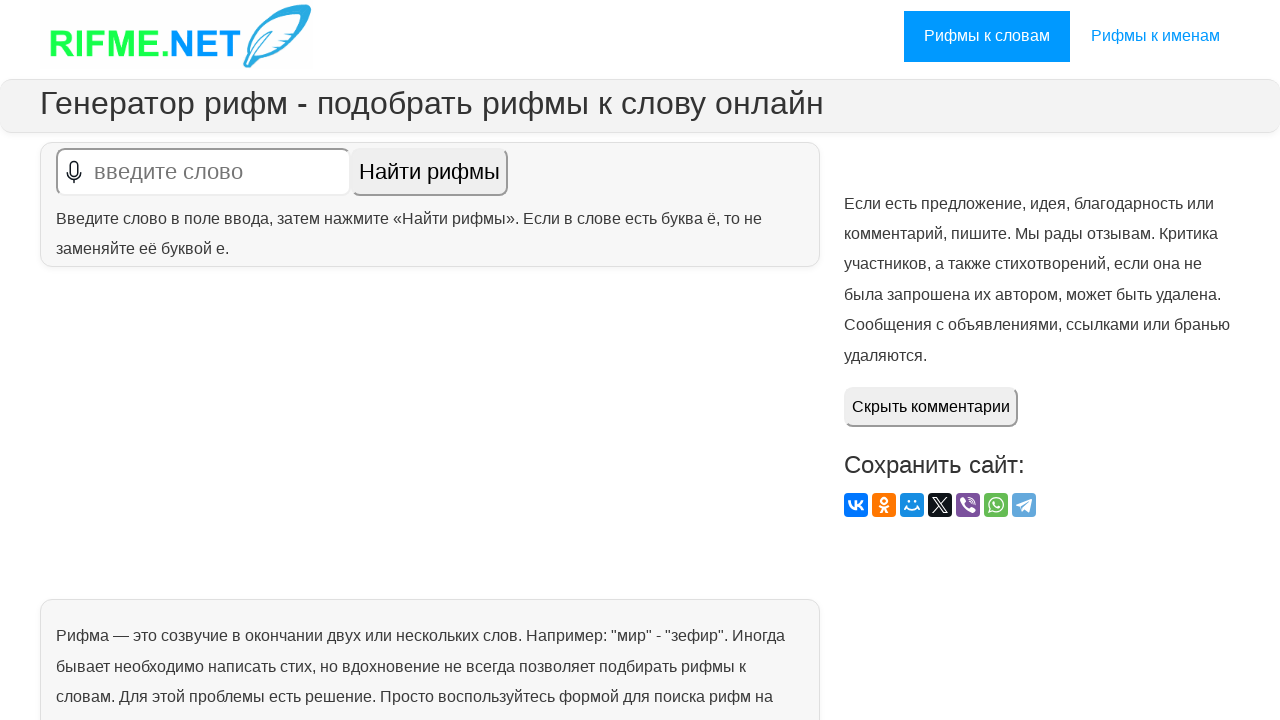

Filled search field with Russian word 'любовь' (love) on #text
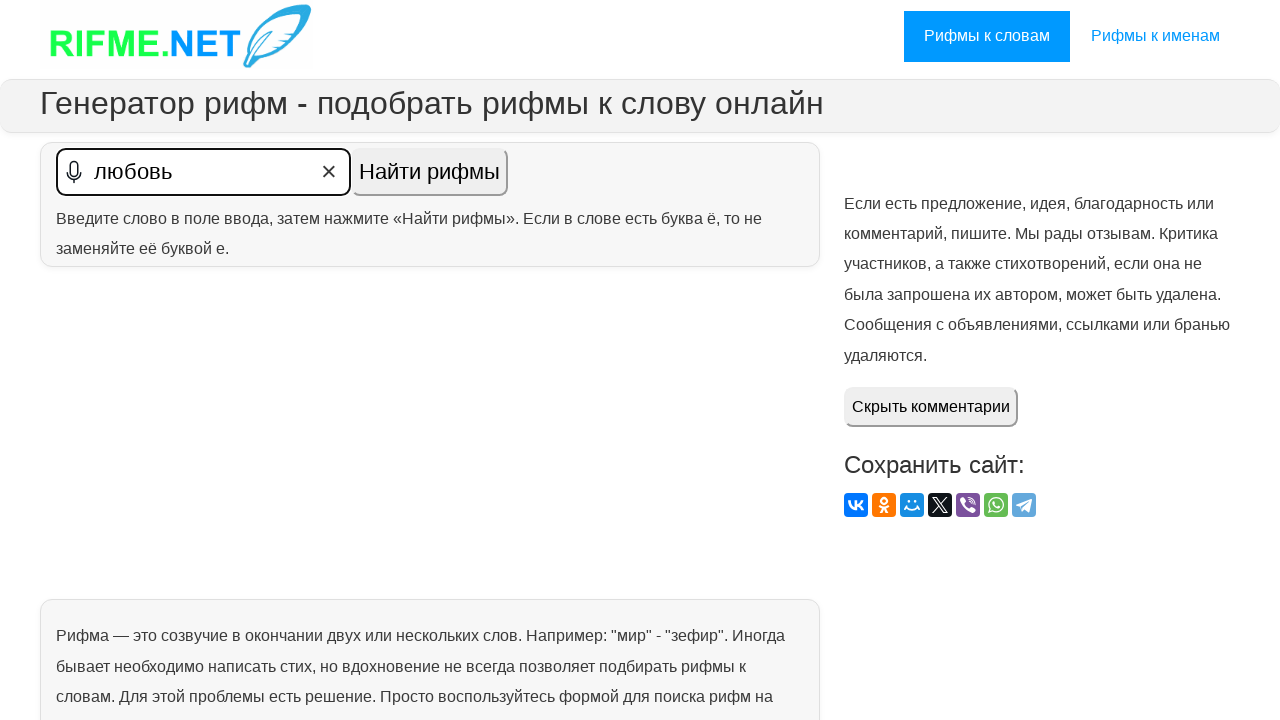

Clicked submit button to search for rhymes at (430, 172) on #submitShow > input:nth-child(2)
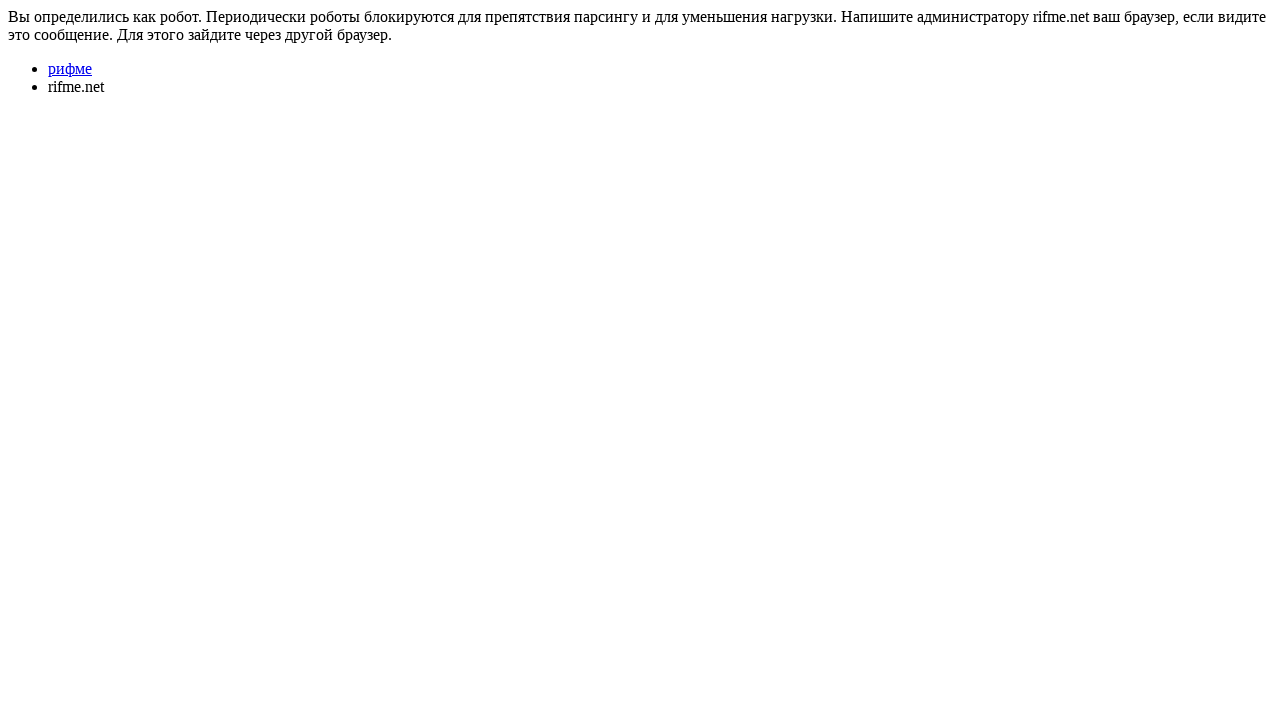

Rhyme results loaded successfully
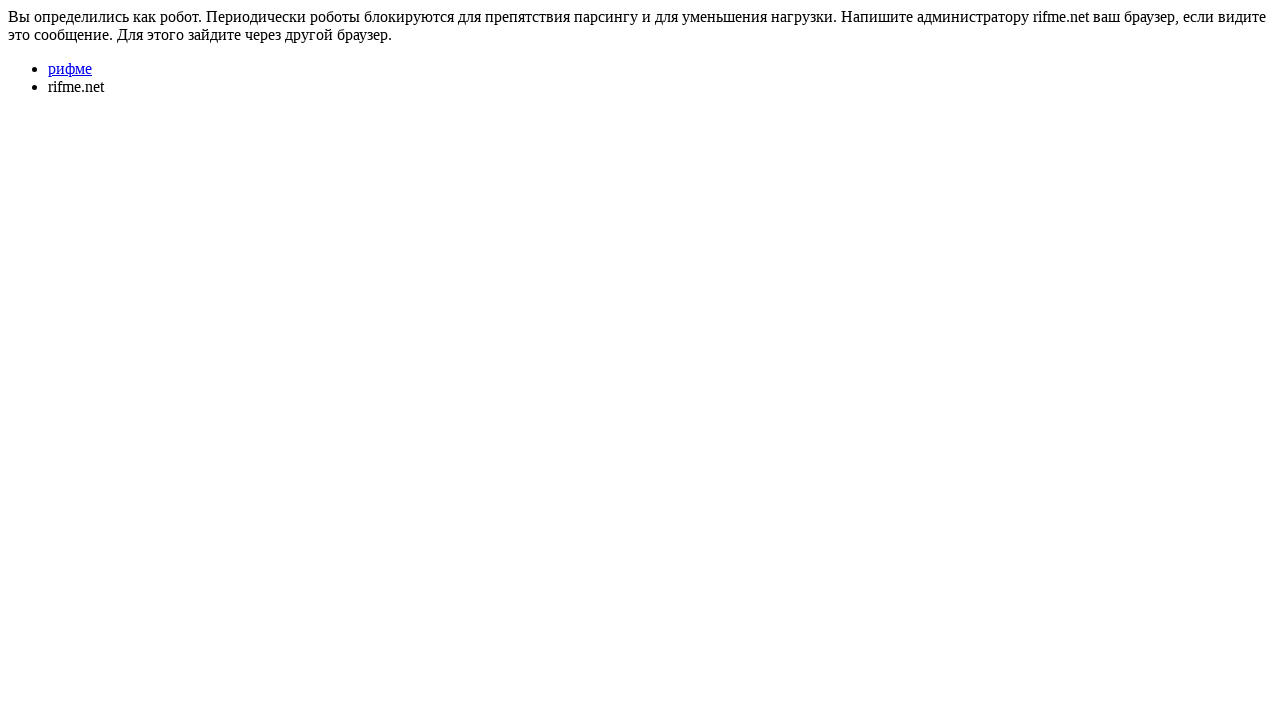

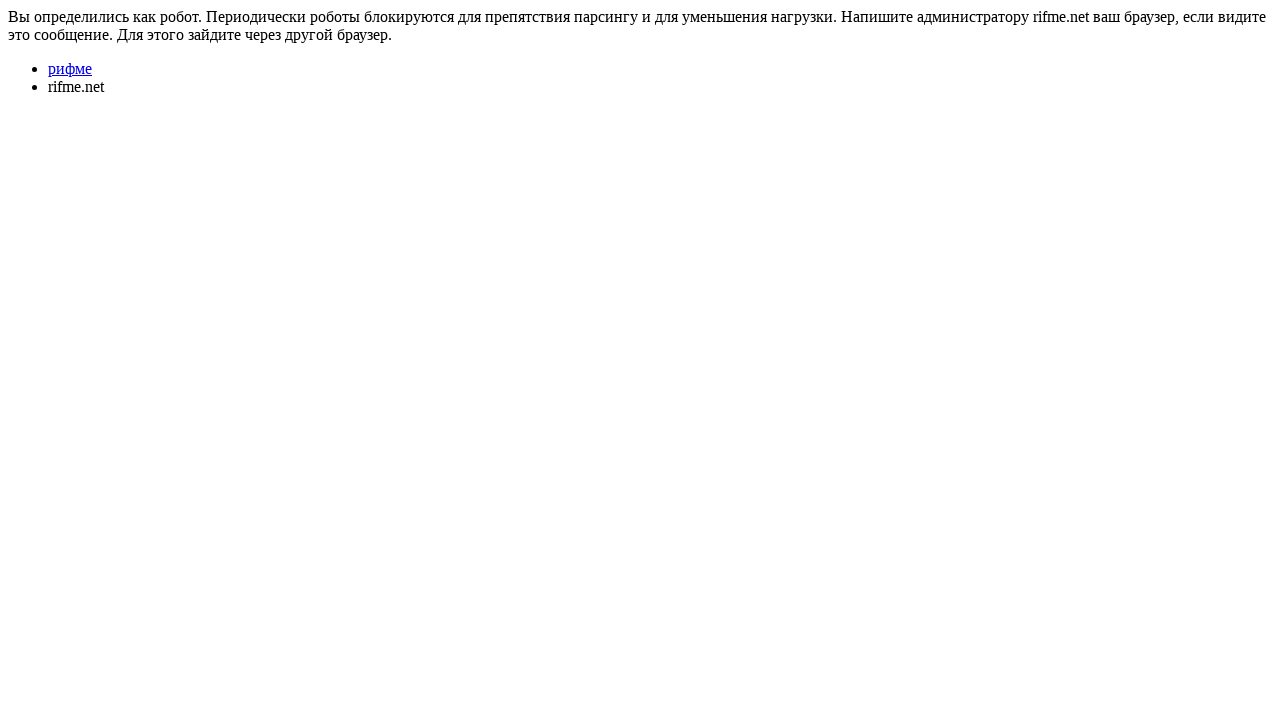